Tests breadcrumb navigation on the Approved Management Plans page by clicking each breadcrumb link (Home, About, Management plans) and verifying navigation works correctly.

Starting URL: https://bcparks.ca/

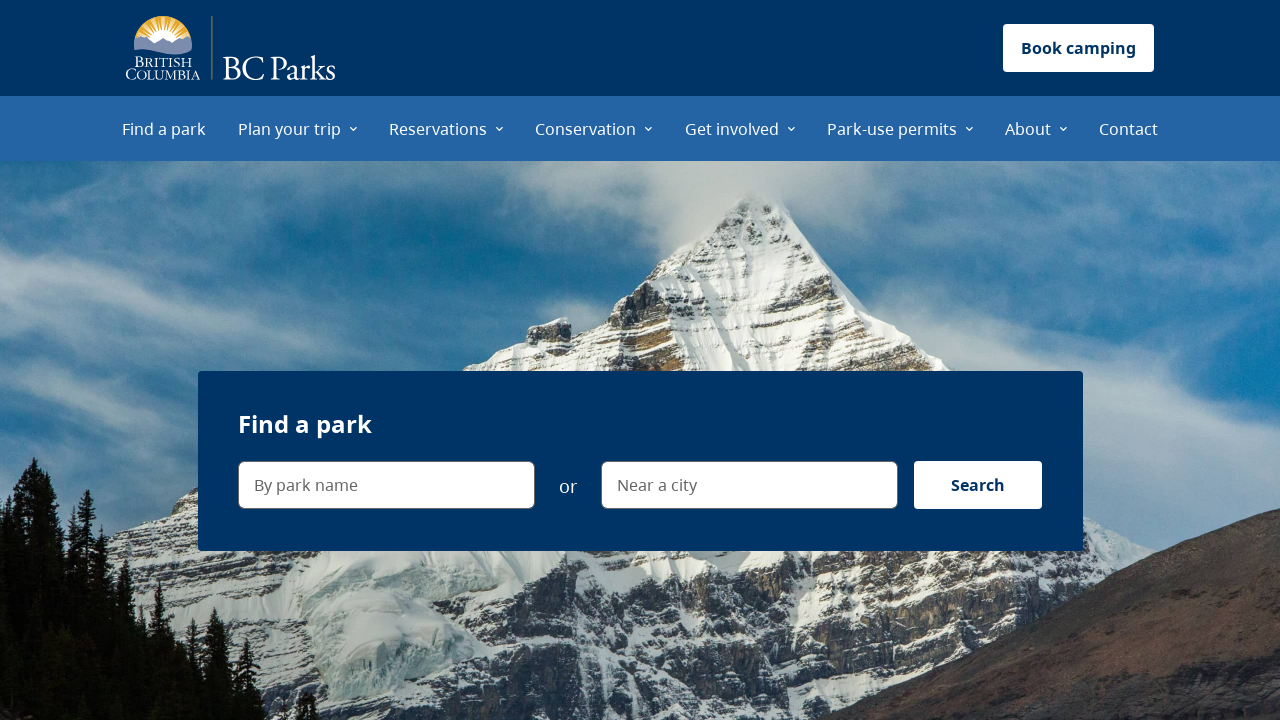

Waited for page to load with networkidle state
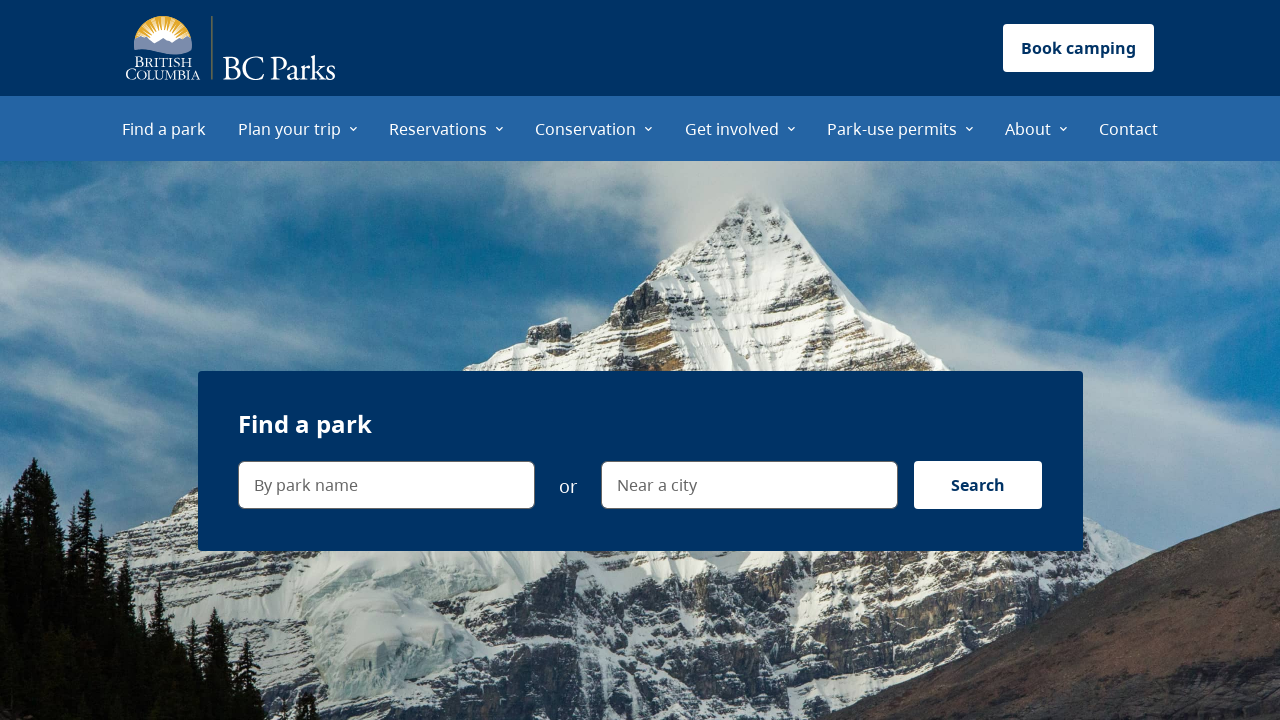

Main content element became visible
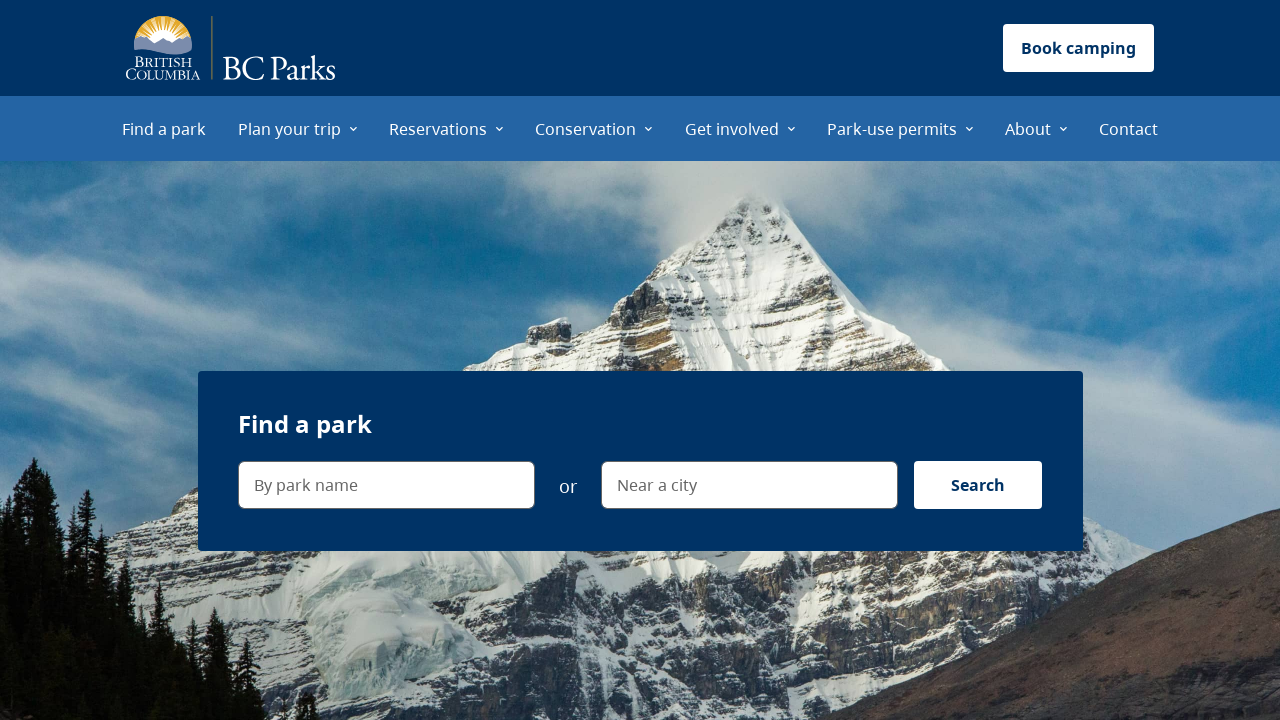

Navigated to Approved Management Plans page
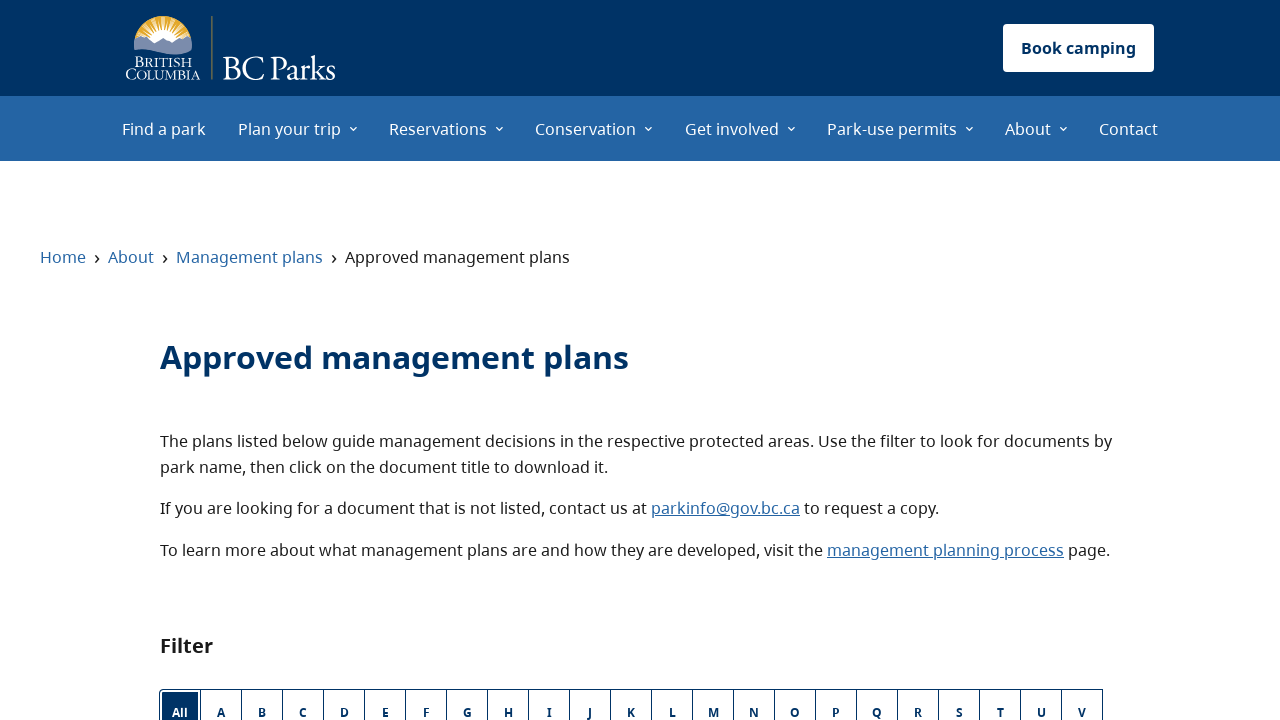

Clicked Home breadcrumb link at (63, 257) on internal:role=link[name="Home"i]
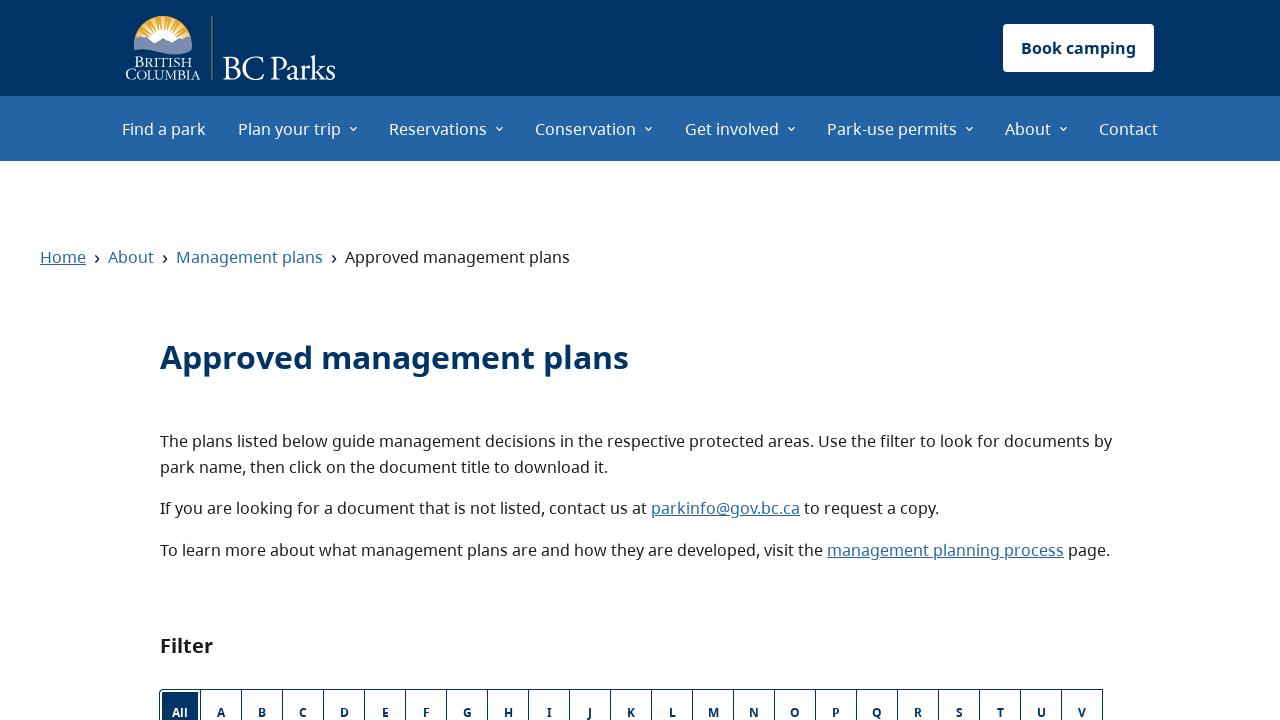

Successfully navigated to Home page via breadcrumb
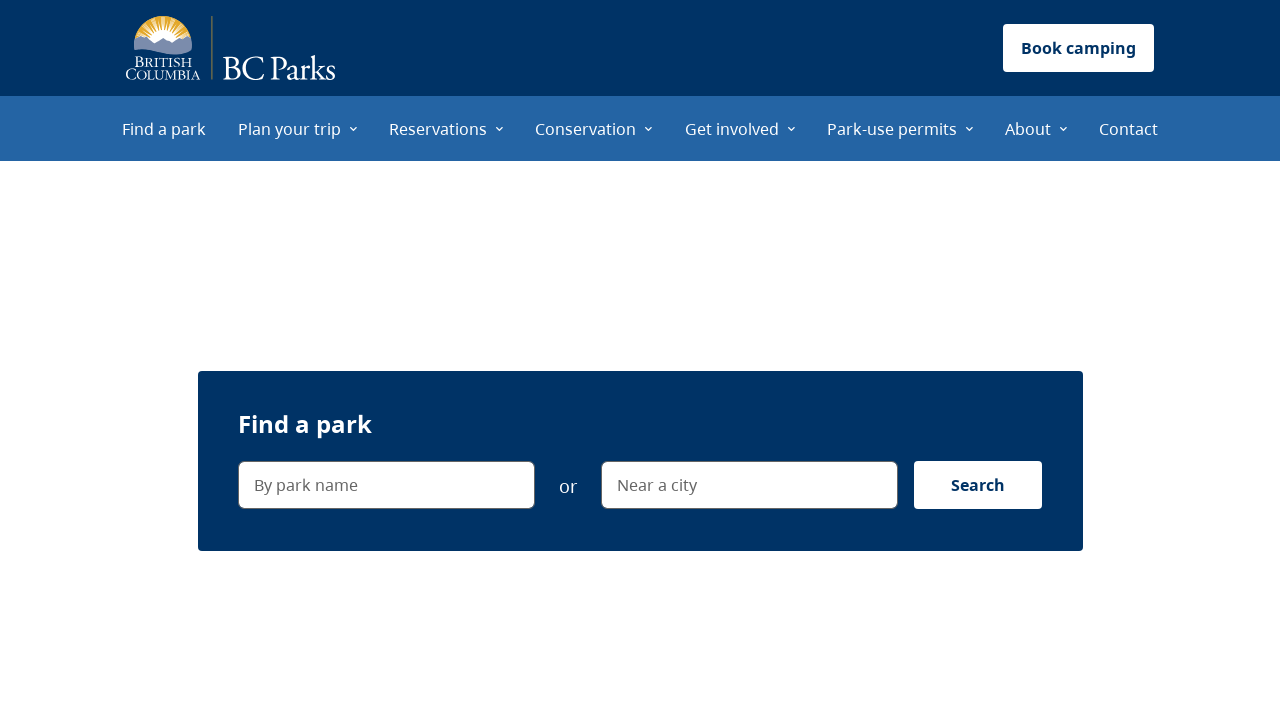

Navigated back to Approved Management Plans page
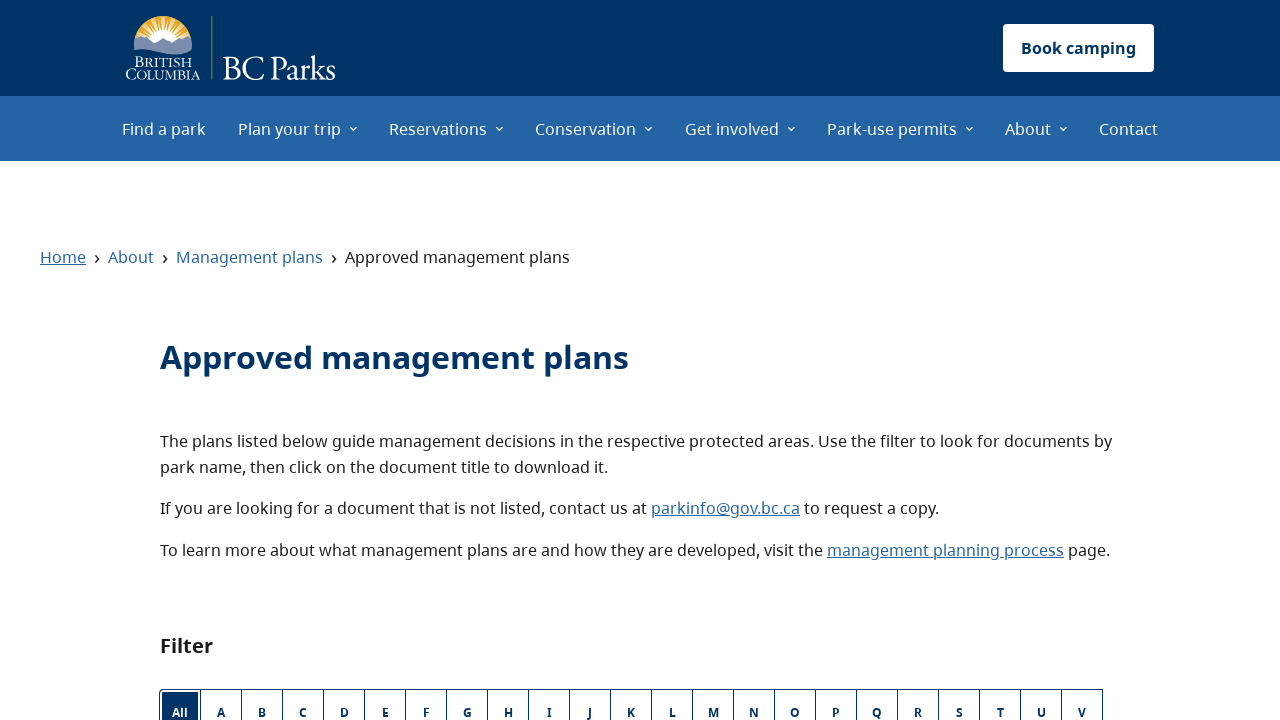

Waited for page to load with networkidle state
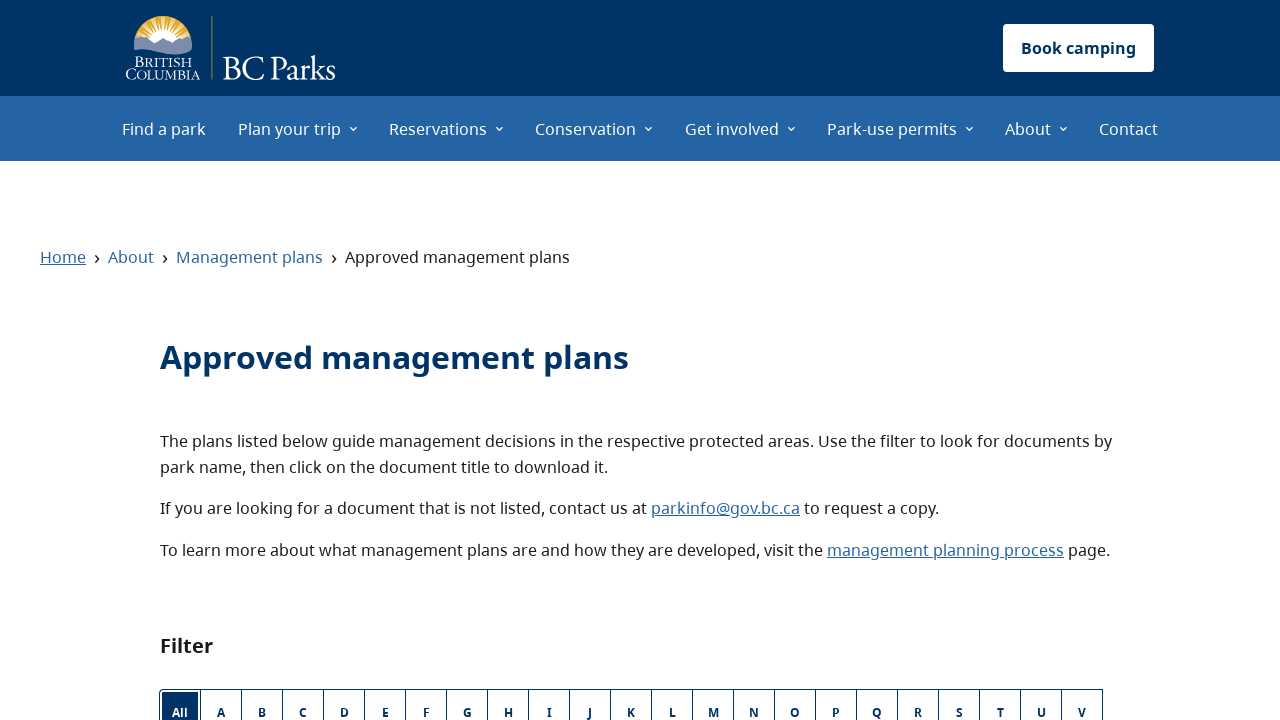

Clicked About breadcrumb link at (131, 257) on internal:role=link[name="About"i]
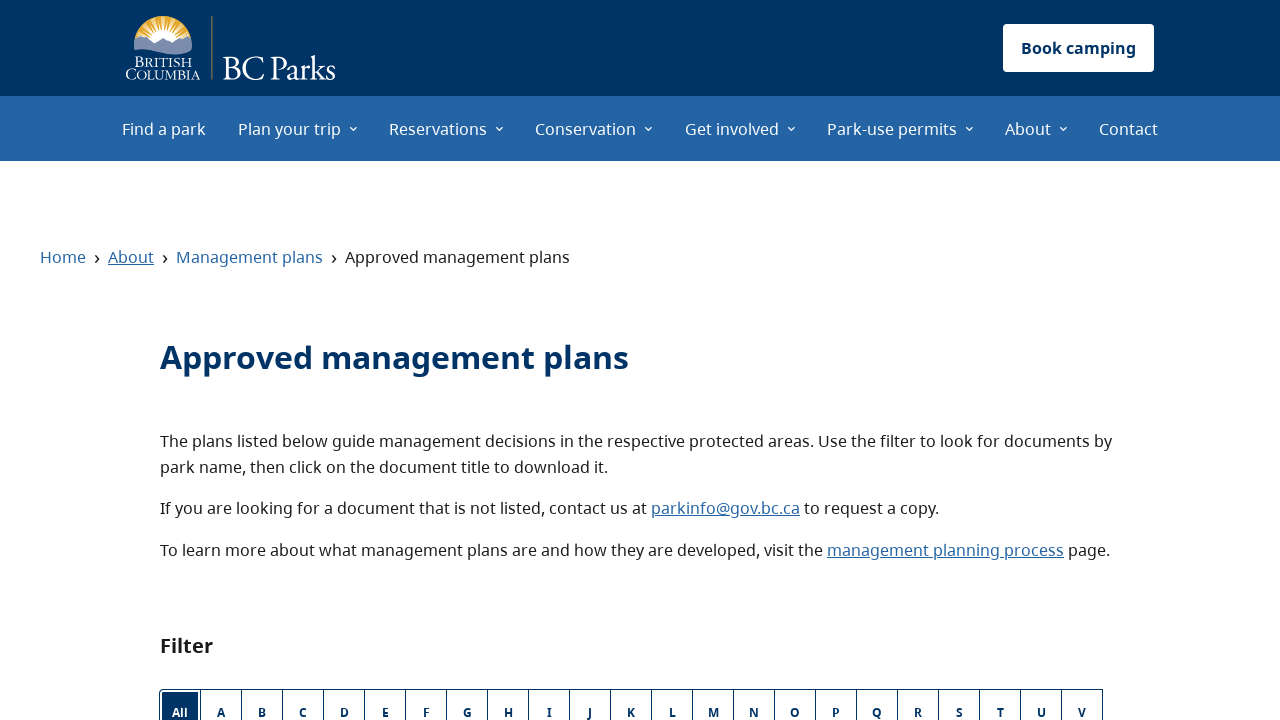

Successfully navigated to About page via breadcrumb
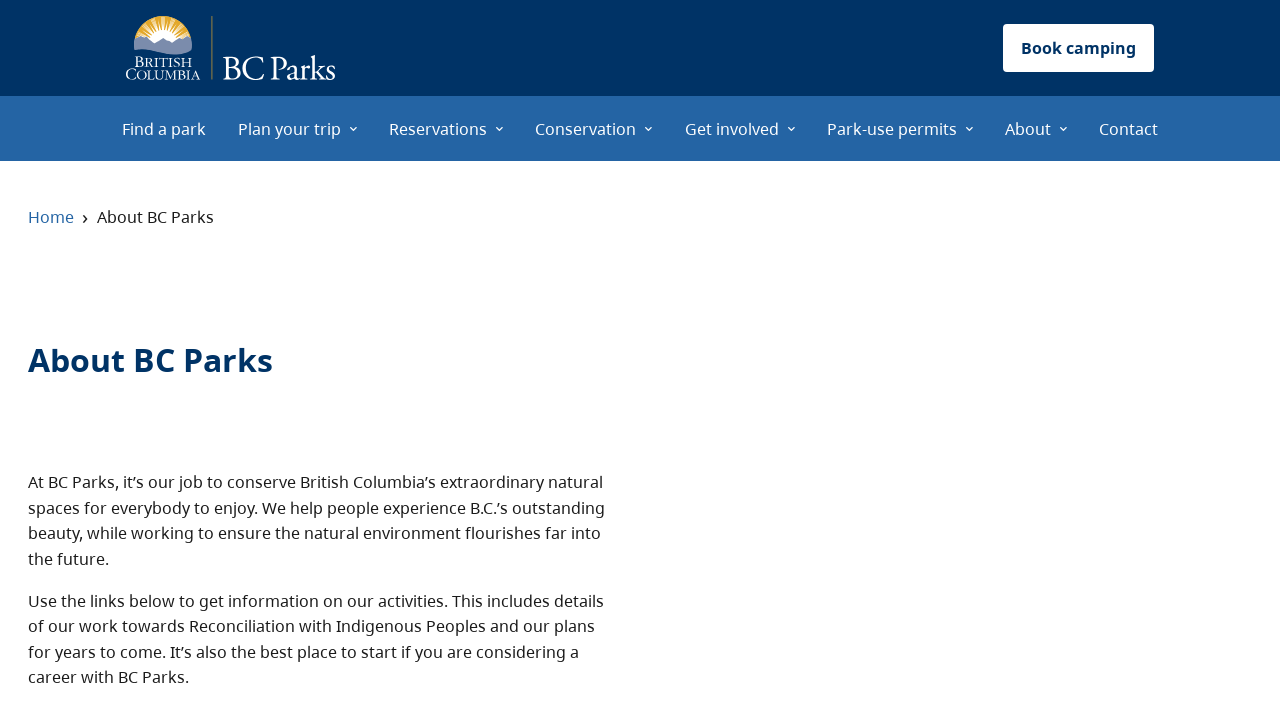

Navigated back to Approved Management Plans page
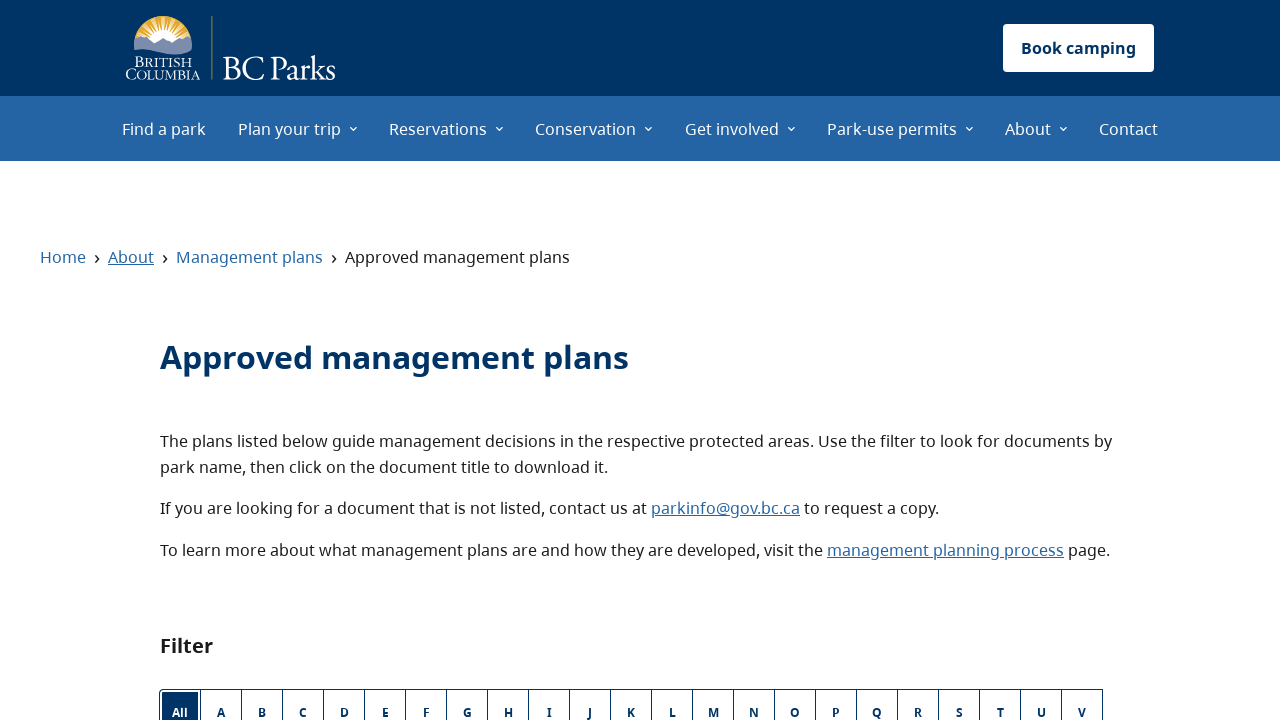

Waited for page to load with networkidle state
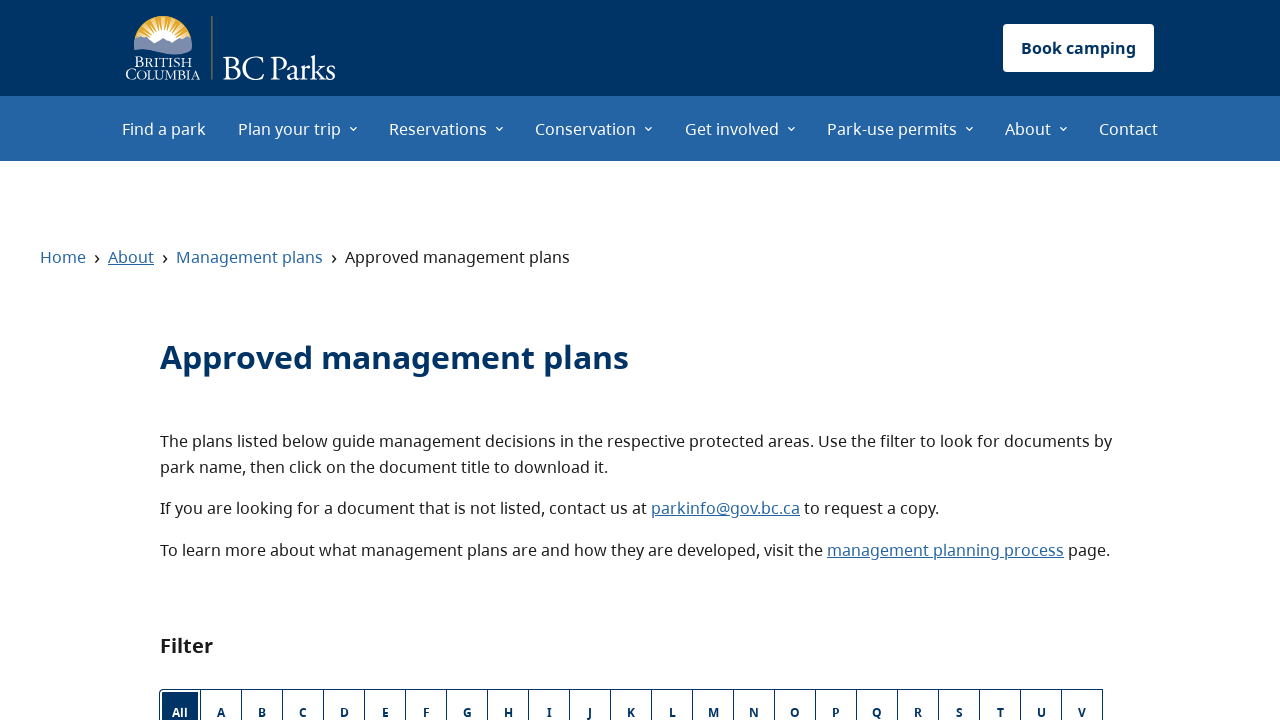

Clicked Management plans breadcrumb link at (250, 257) on internal:role=link[name="Management plans"s]
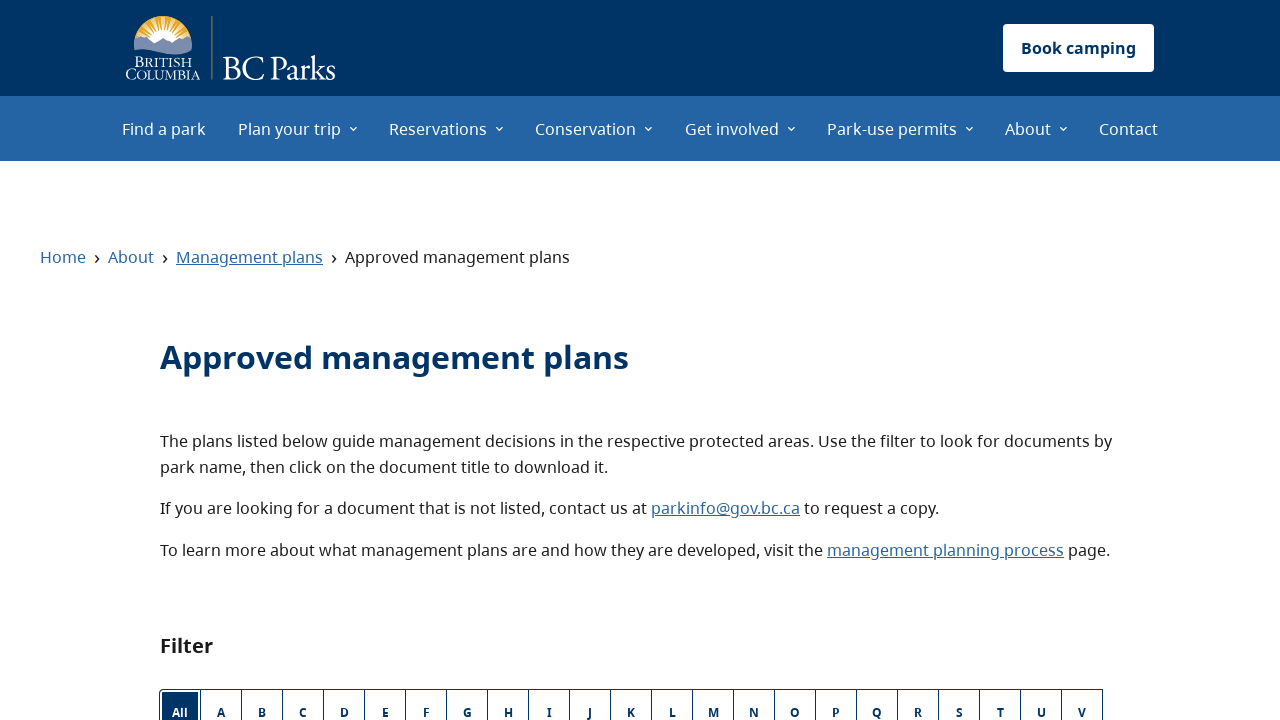

Successfully navigated to Management Plans page via breadcrumb
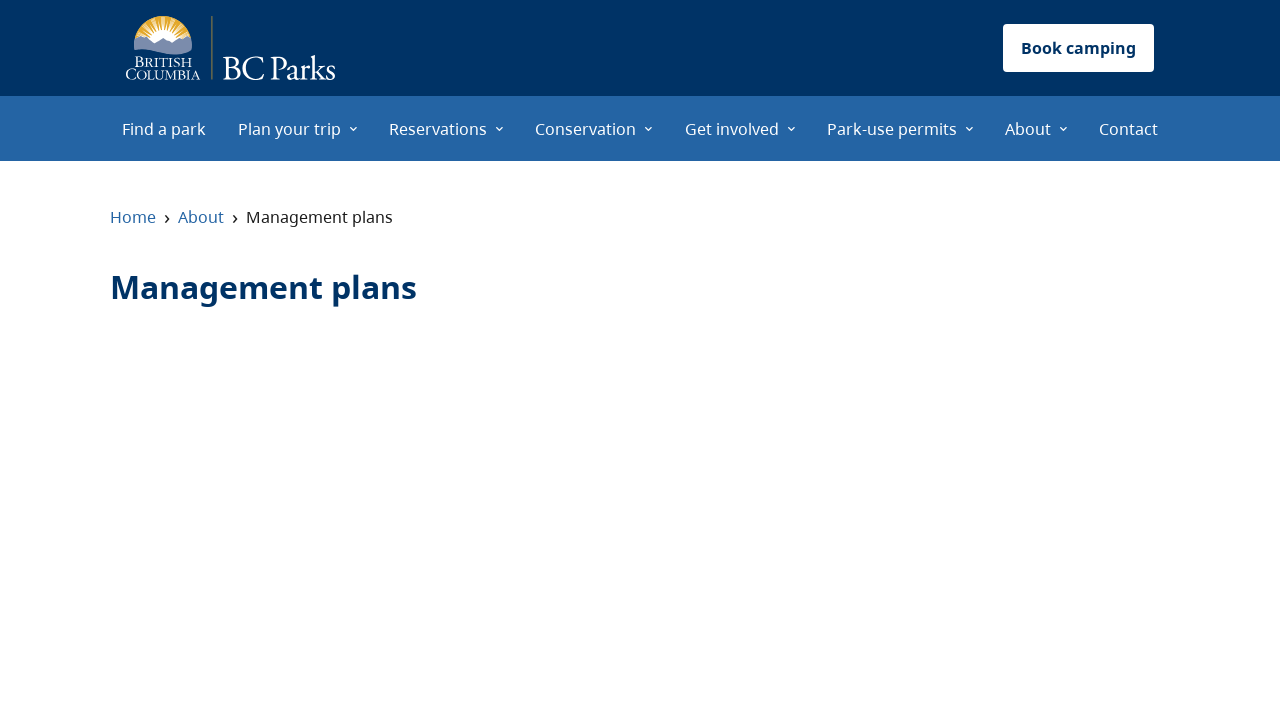

Navigated back to Approved Management Plans page
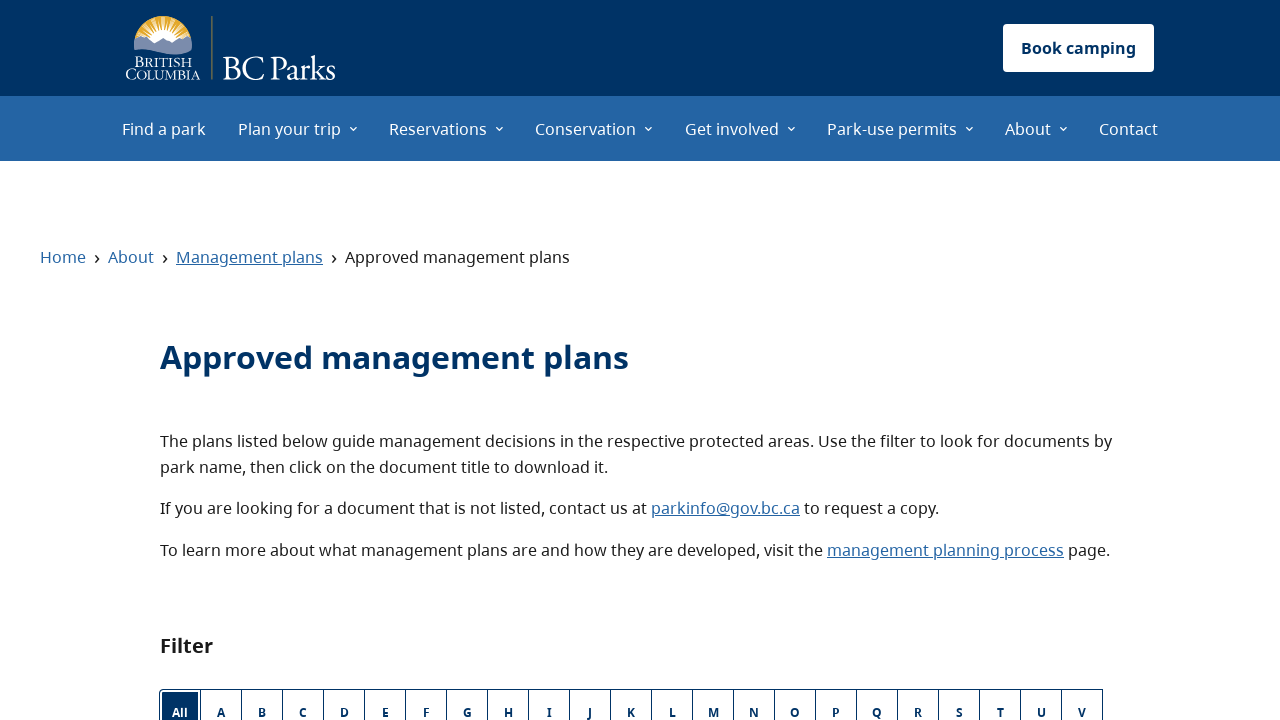

Waited for page to load with networkidle state
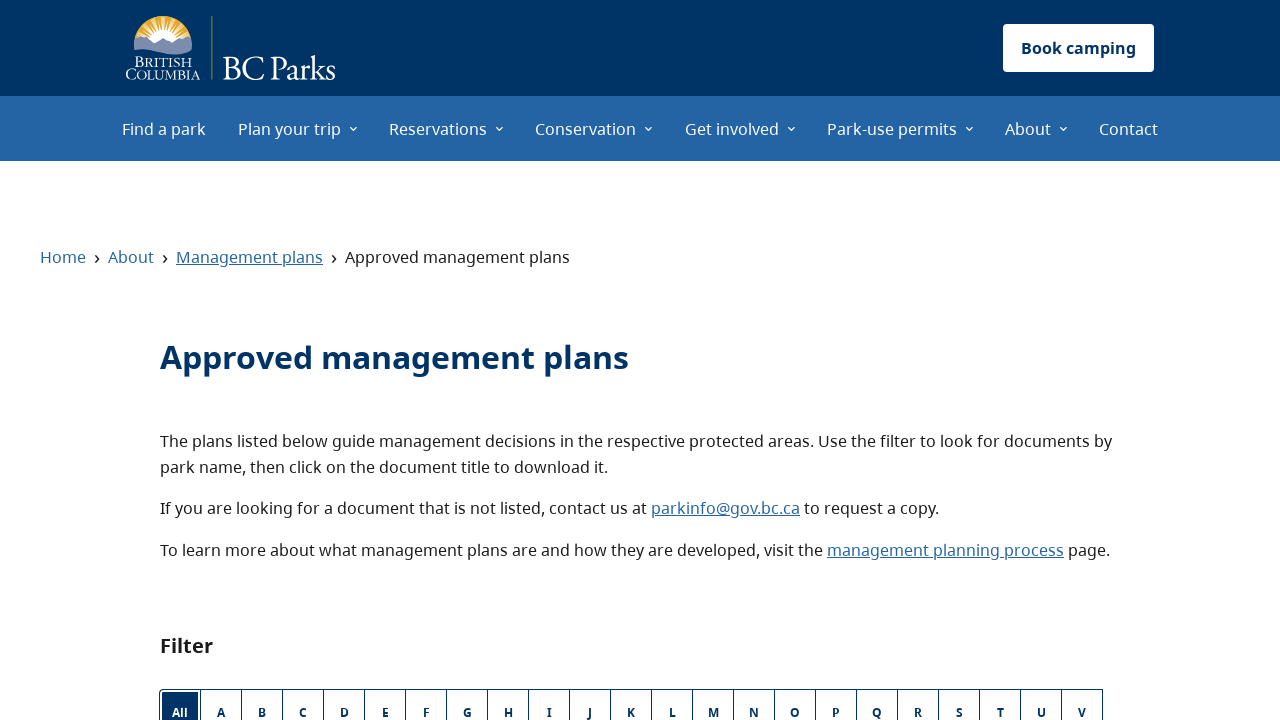

Verified 'Approved management plans' breadcrumb is visible
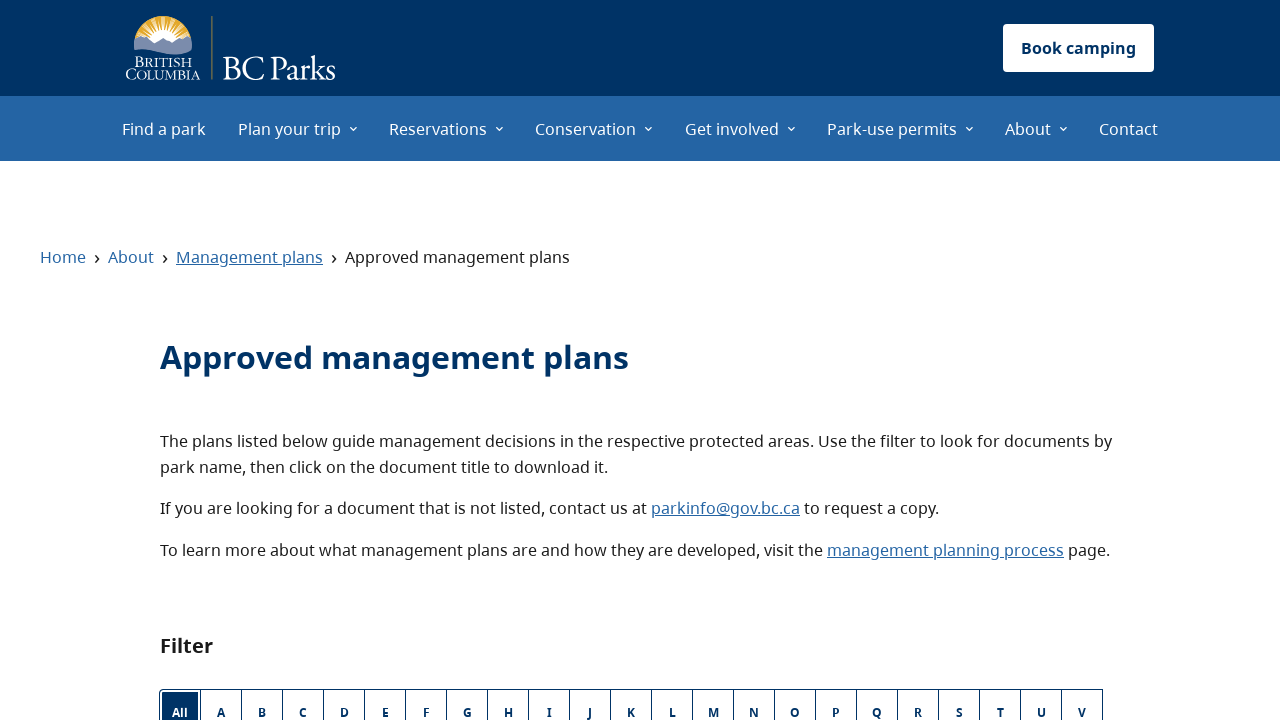

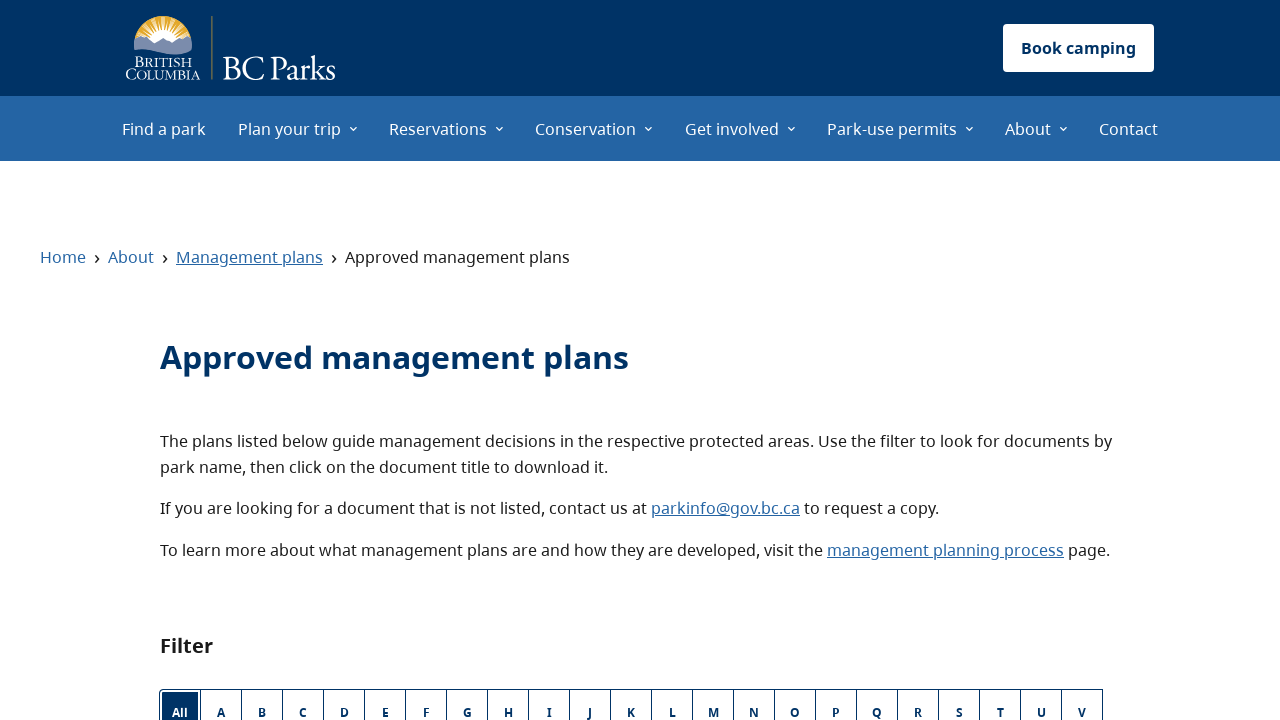